Tests drag and drop functionality by navigating to the drag and drop section, then performing multiple drag and drop operations for mobile and laptop accessories.

Starting URL: https://demoapps.qspiders.com/ui

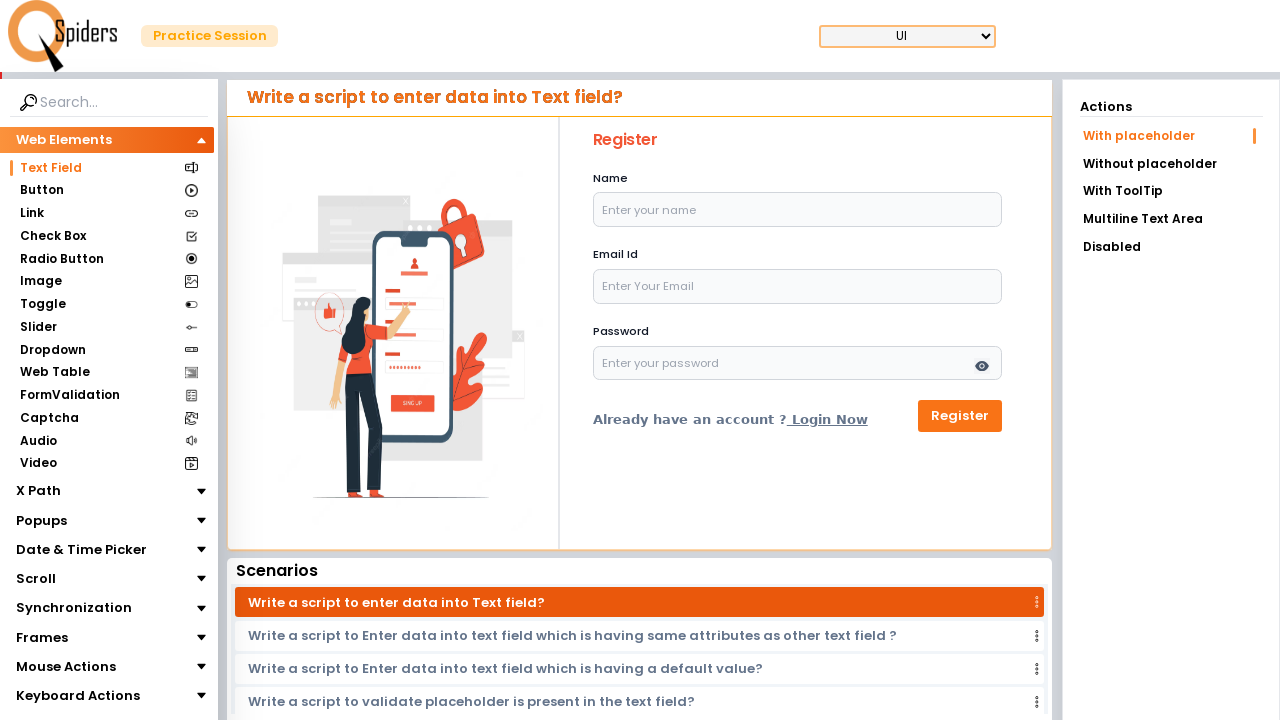

Clicked on Mouse Actions section at (66, 667) on xpath=//section[.='Mouse Actions']
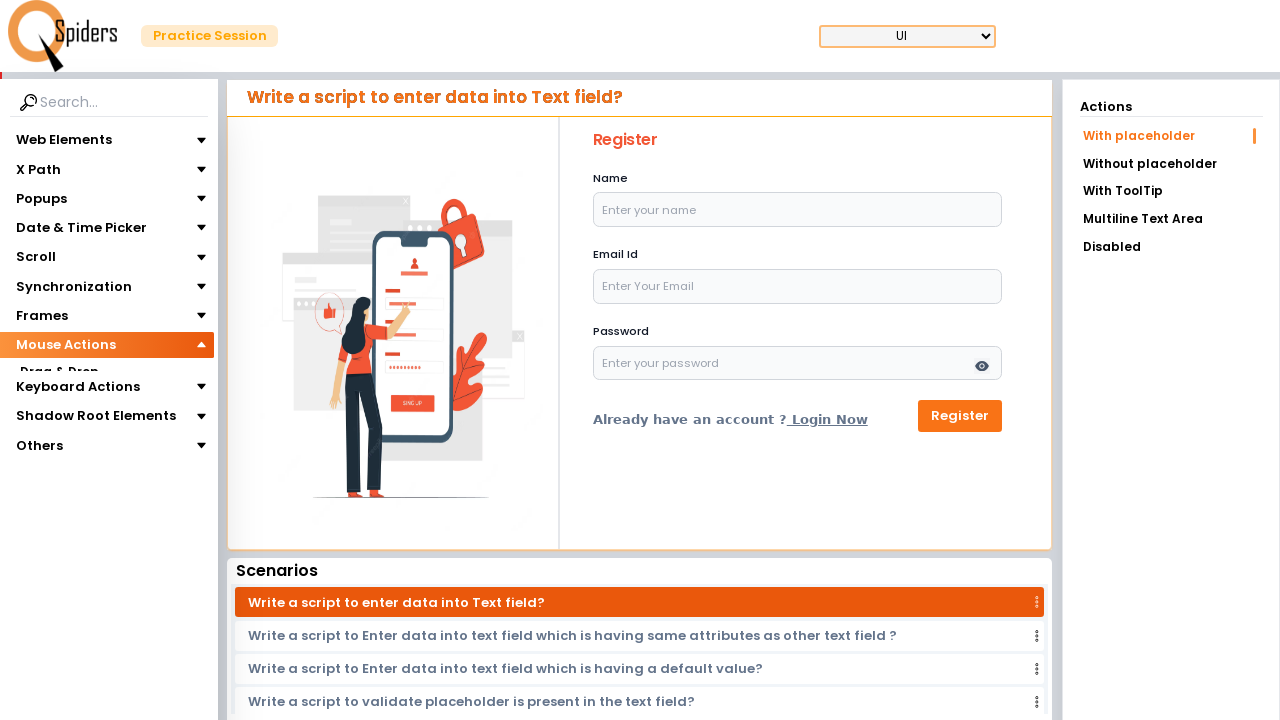

Clicked on Drag & Drop section at (59, 373) on xpath=//section[.='Drag & Drop']
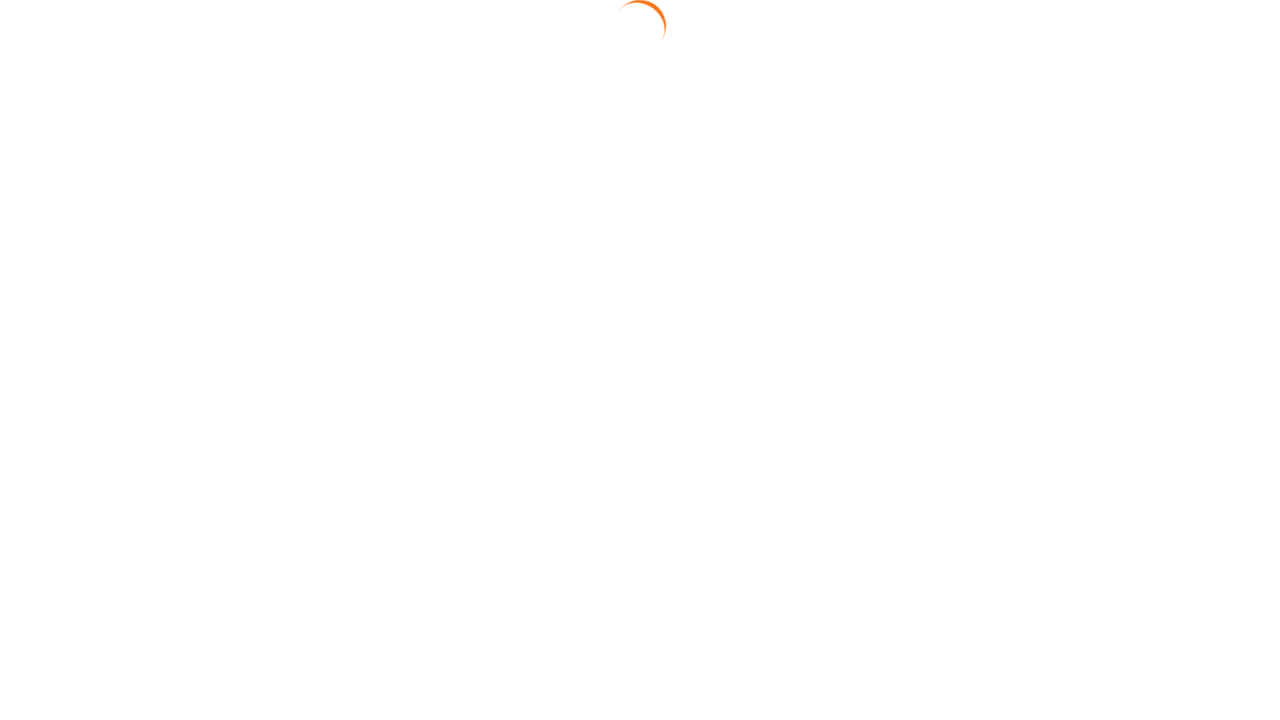

Clicked on Drag Multiple link at (1171, 224) on text=Drag Multiple
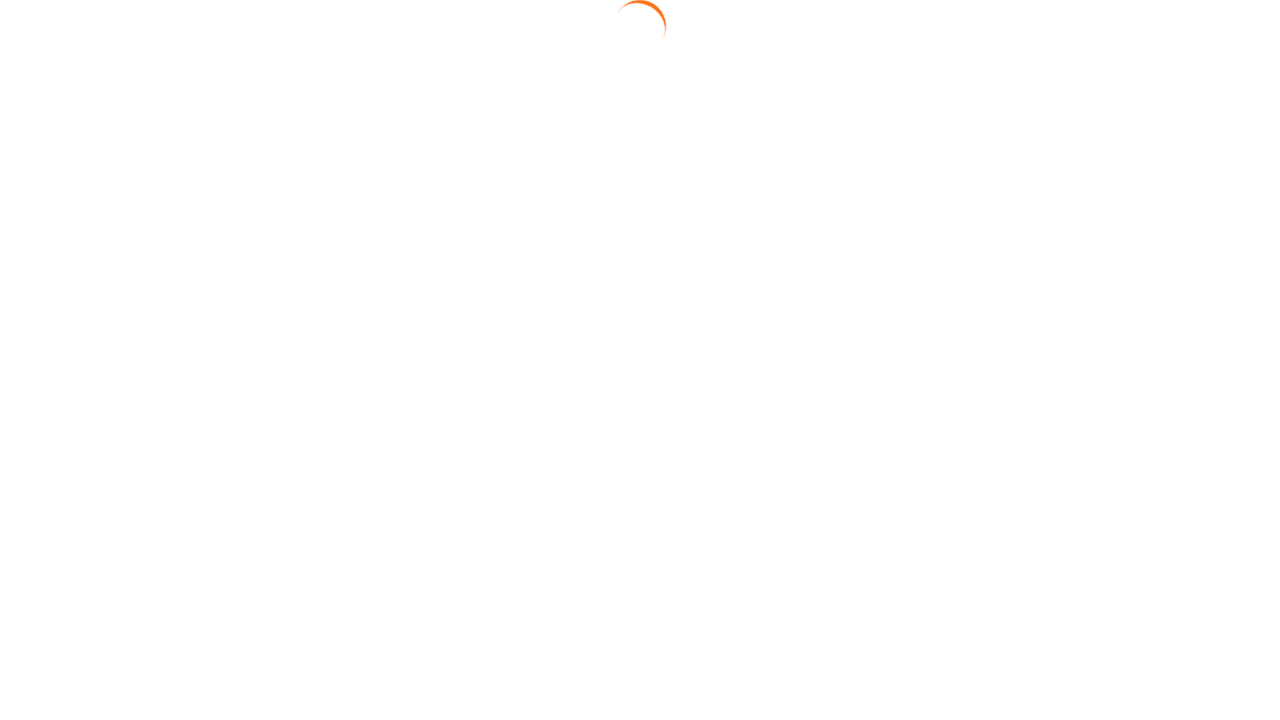

Waited for Mobile Charger element to load
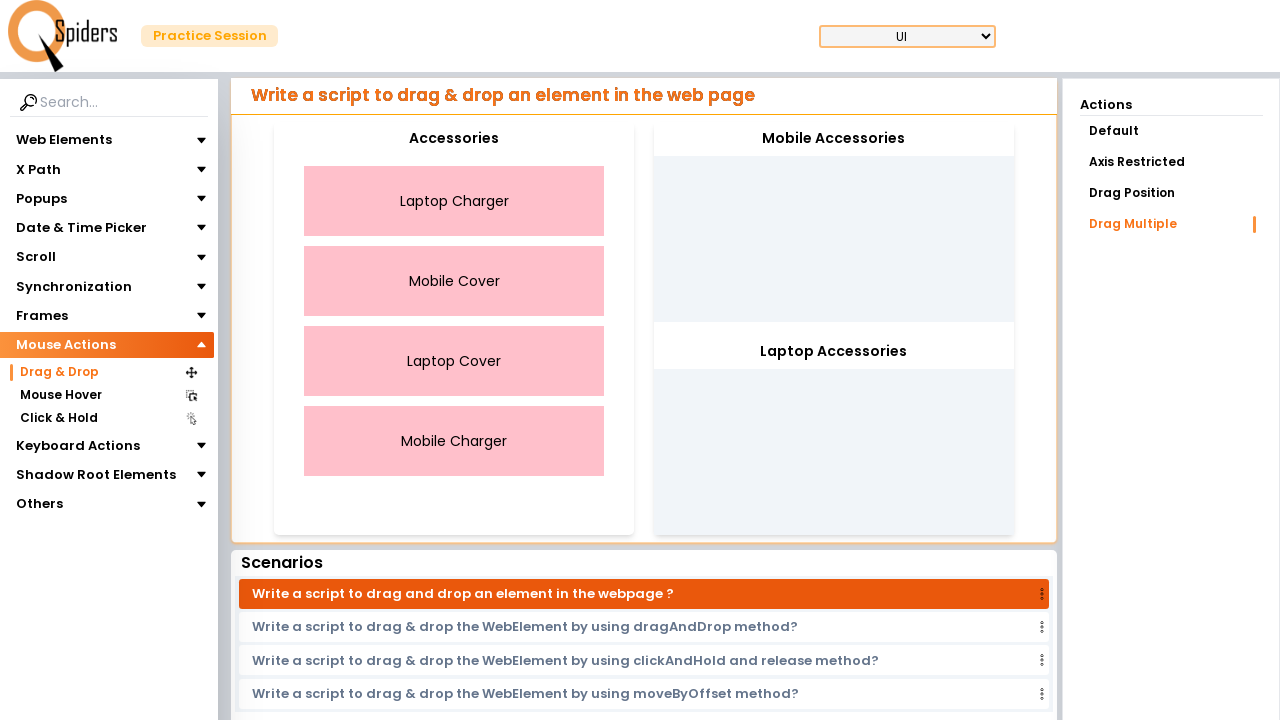

Clicked on Mobile Charger at (454, 441) on xpath=//div[.='Mobile Charger']
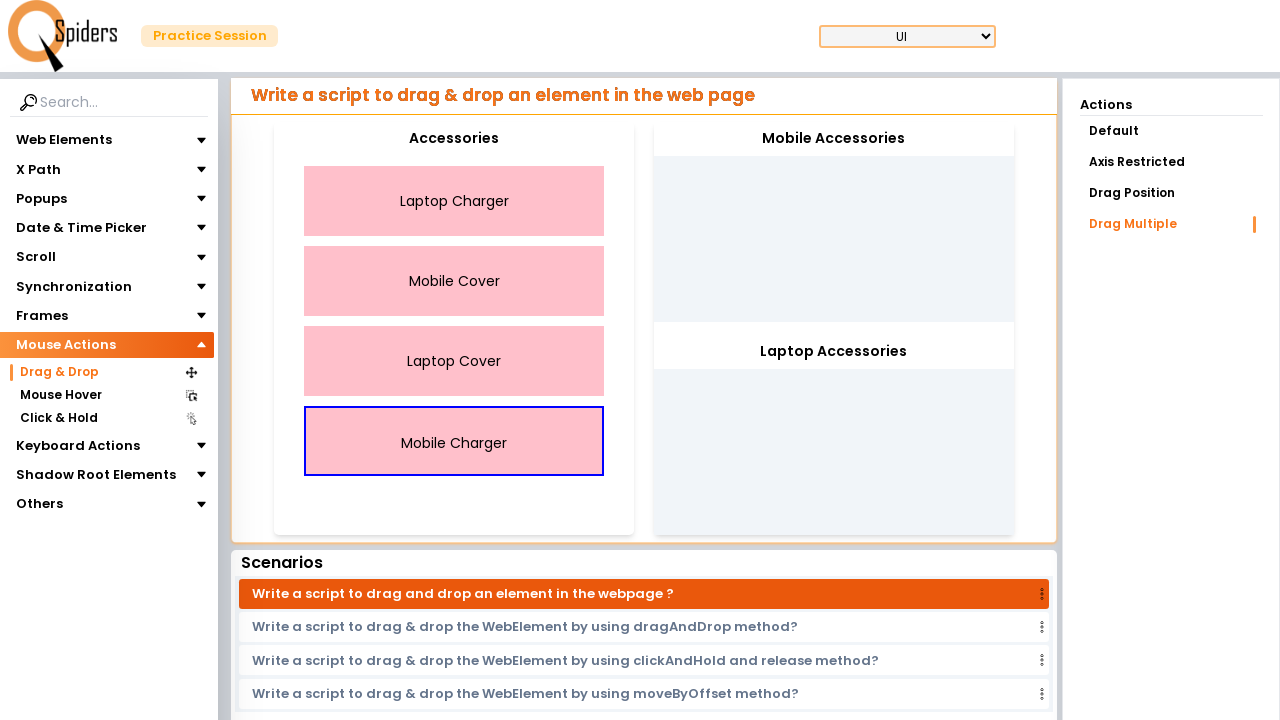

Clicked on Mobile Cover at (454, 281) on xpath=//div[text()='Mobile Cover']
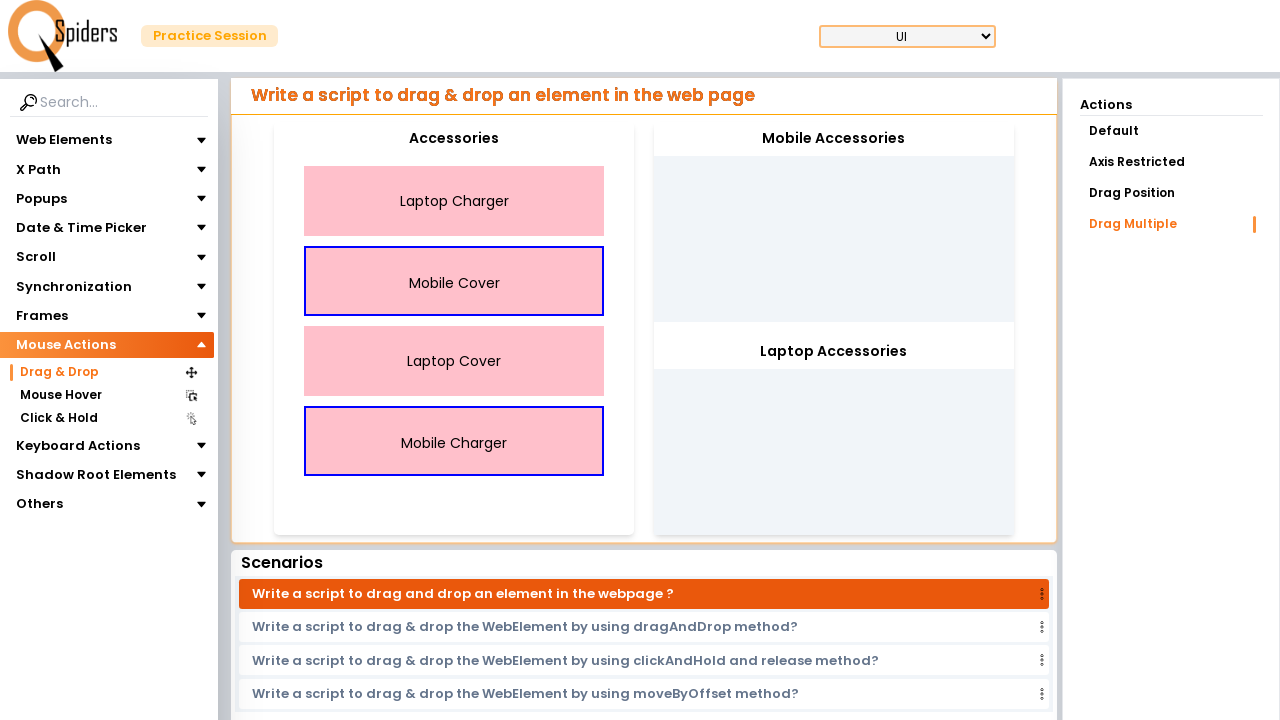

Dragged Mobile Cover to Mobile Accessories drop zone at (834, 139)
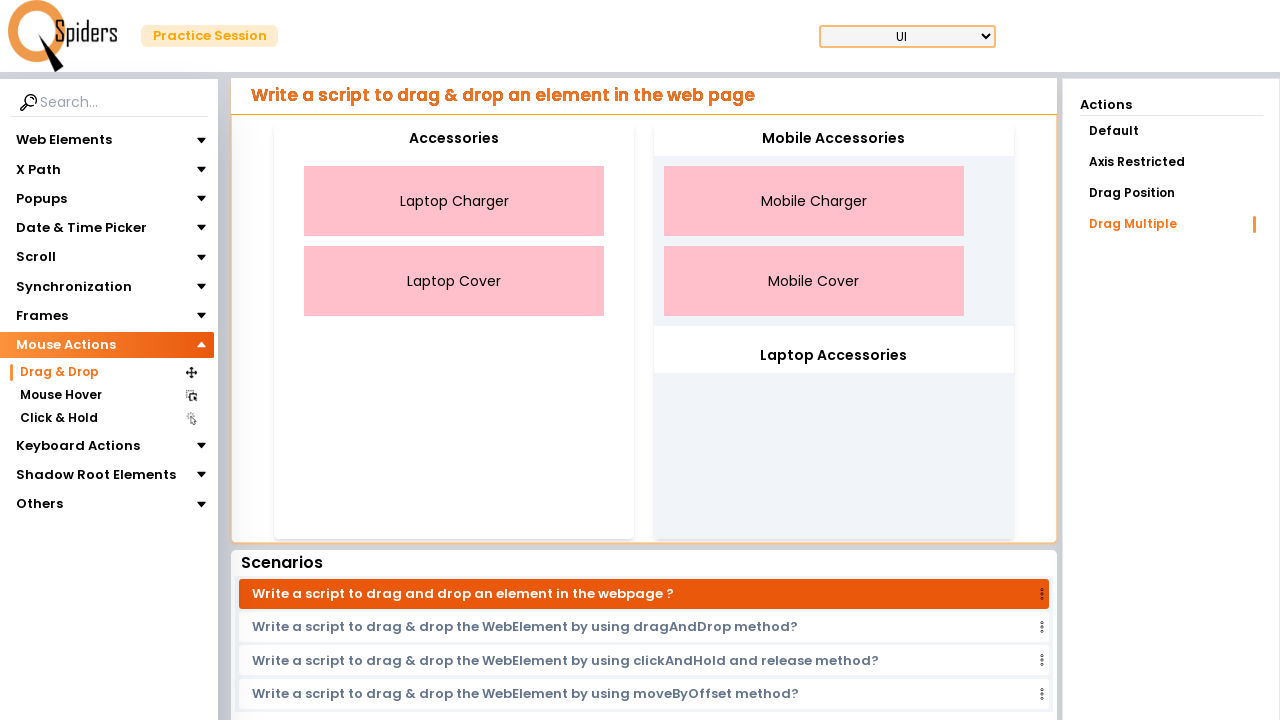

Waited for drag and drop action to complete
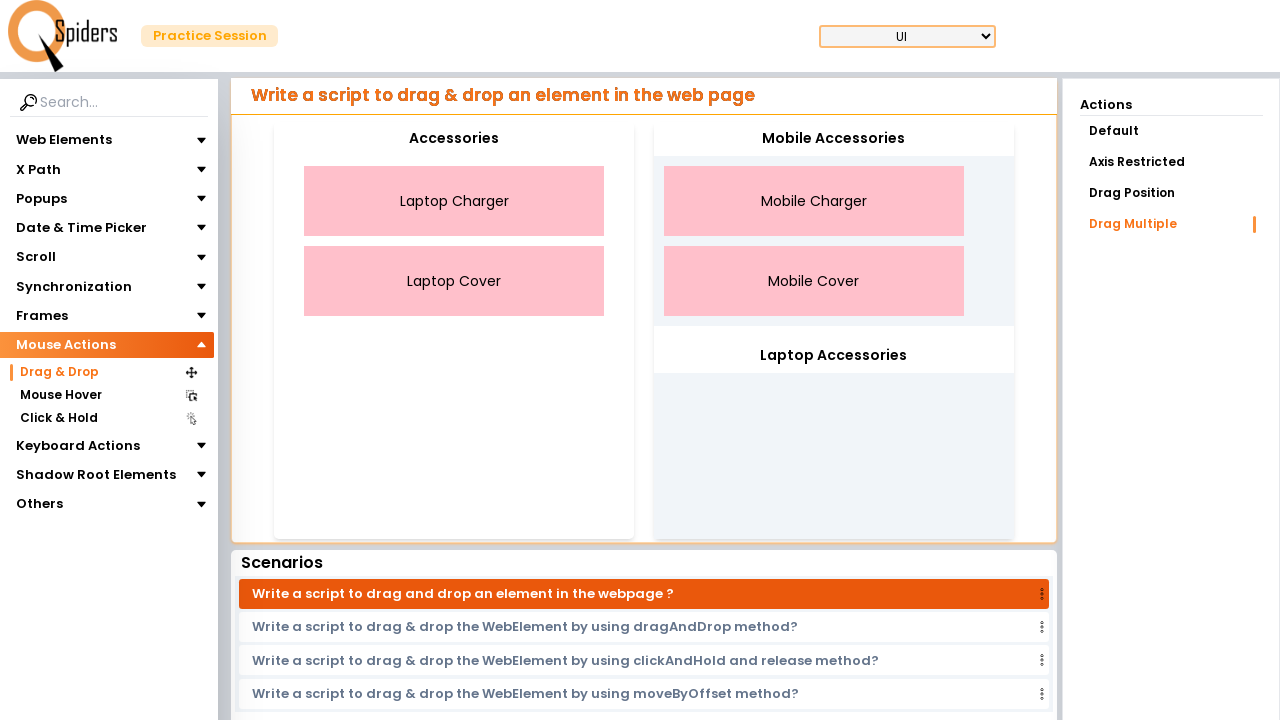

Clicked on Laptop Charger at (454, 201) on xpath=//div[.='Laptop Charger']
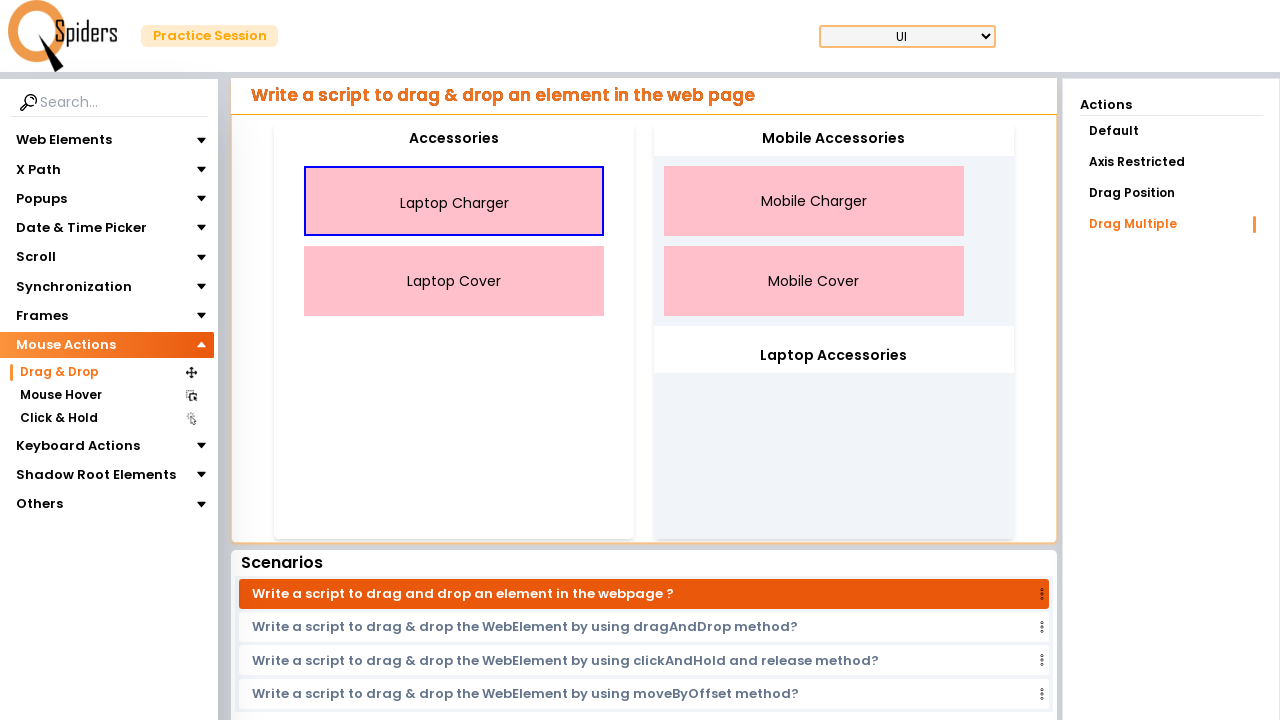

Clicked on Laptop Cover at (454, 281) on xpath=//div[.='Laptop Cover']
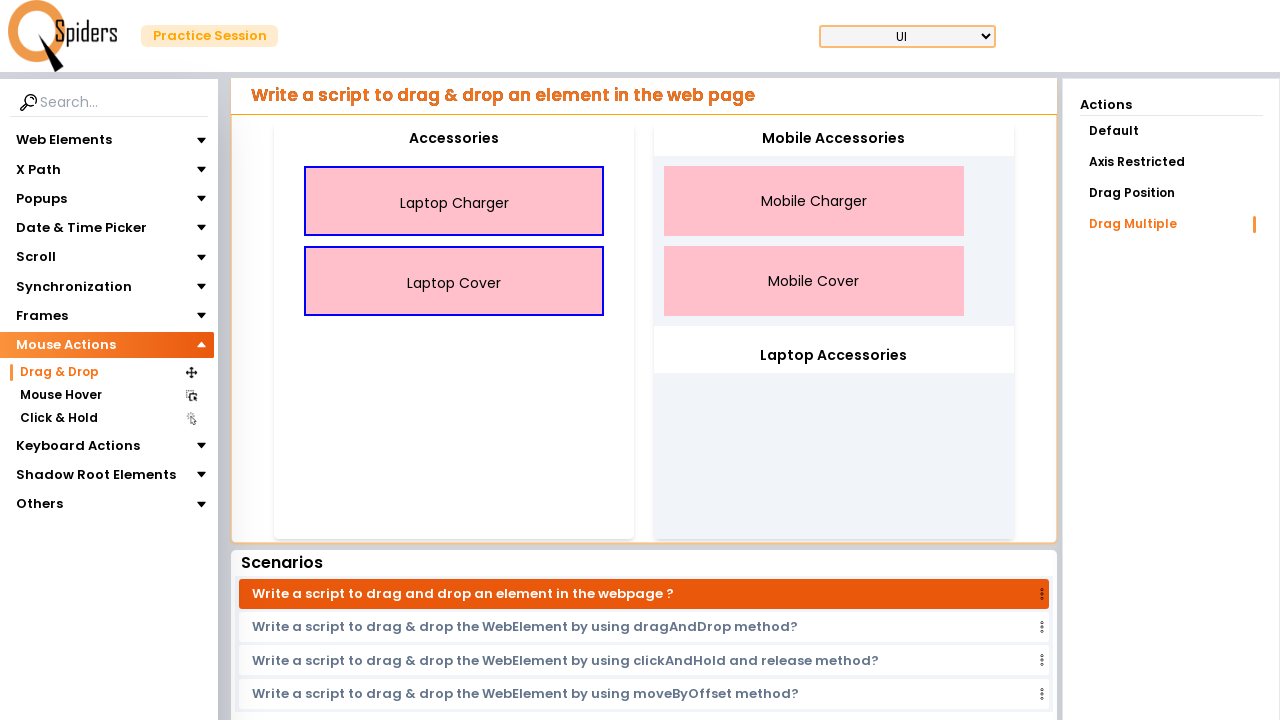

Dragged Laptop Cover to Laptop Accessories drop zone at (834, 356)
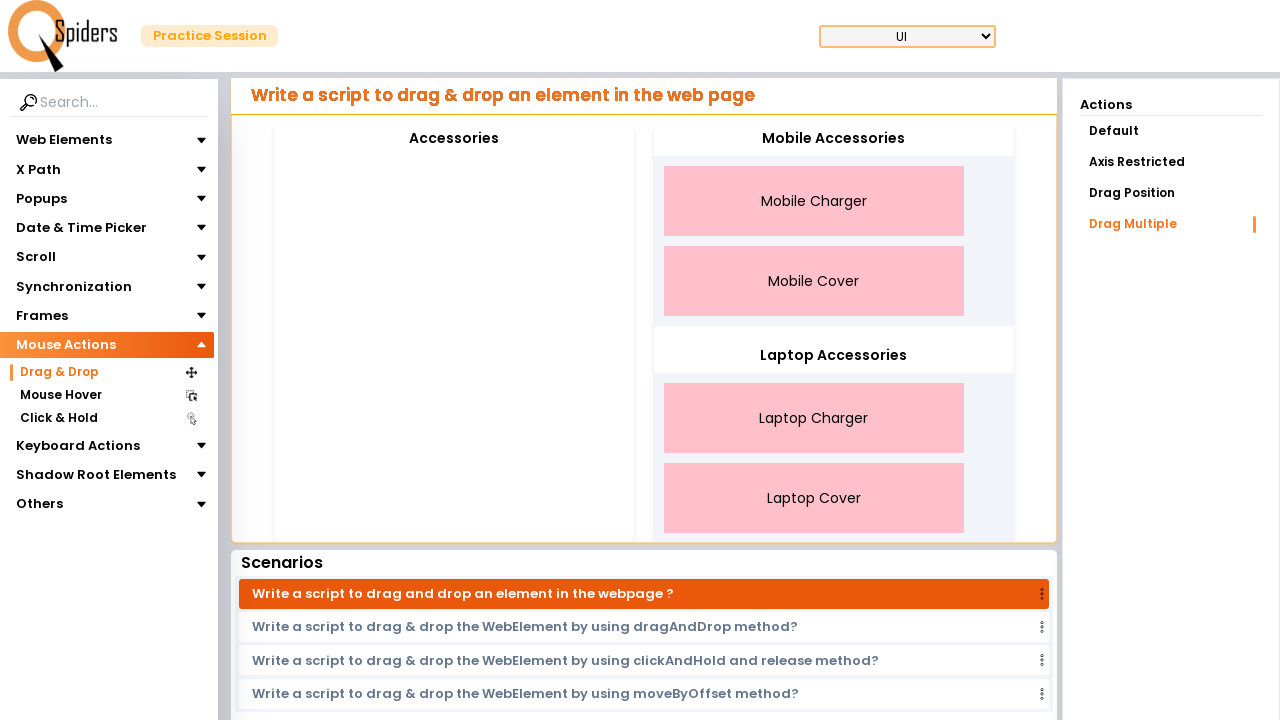

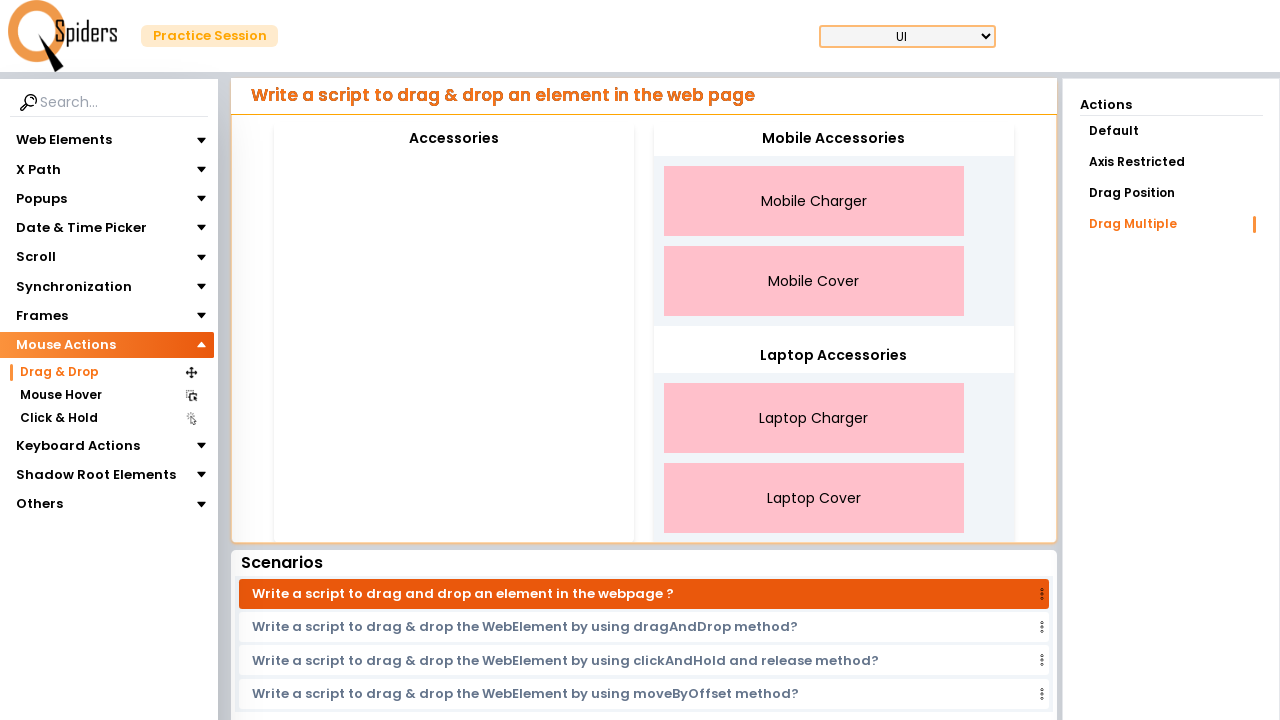